Tests frame handling on jQuery UI website by navigating to the Checkboxradio demo, switching into the iframe, clicking a radio button, then switching back to the main page and clicking the logo

Starting URL: https://jqueryui.com/

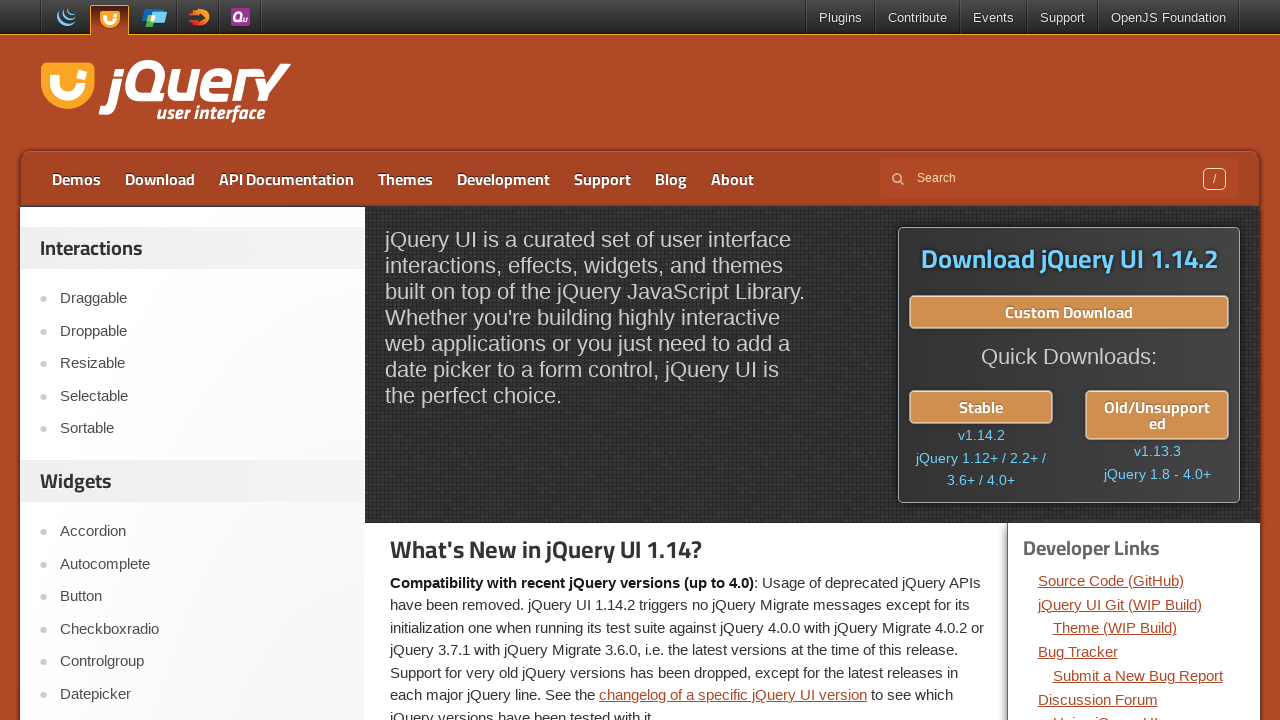

Clicked on Checkboxradio link to navigate to the demo page at (202, 629) on xpath=//a[text()='Checkboxradio']
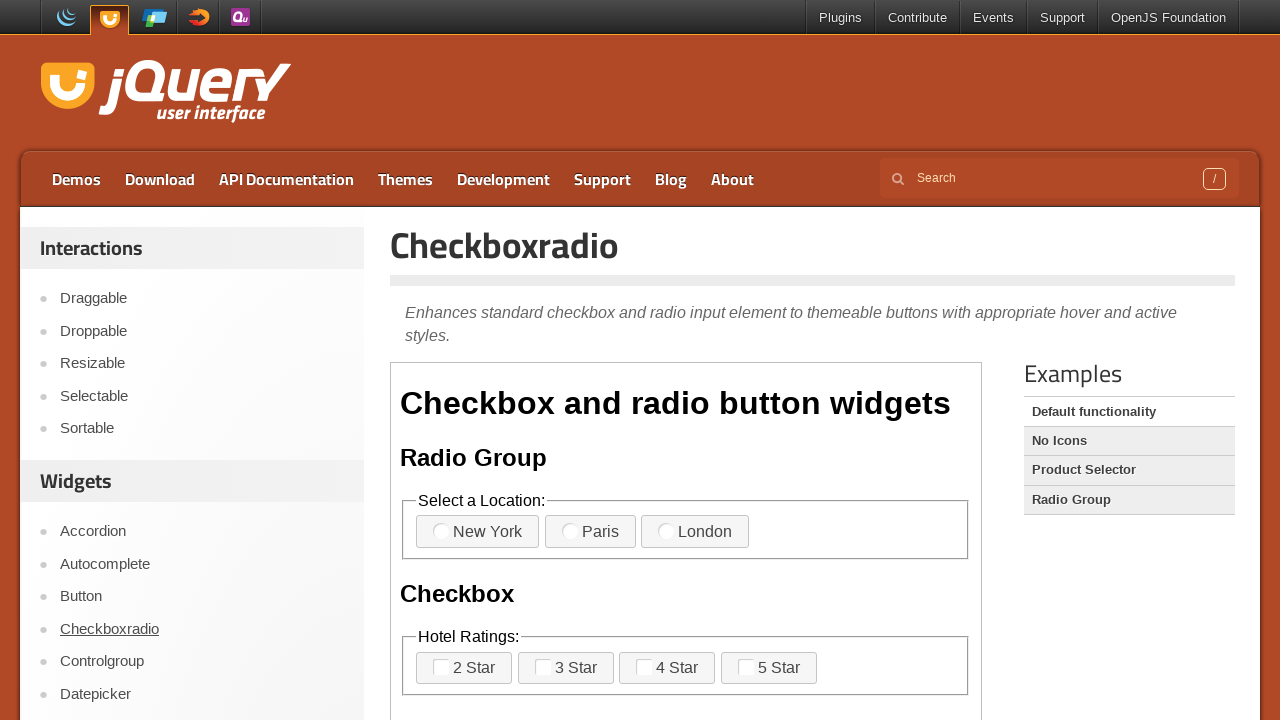

Located the demo iframe element
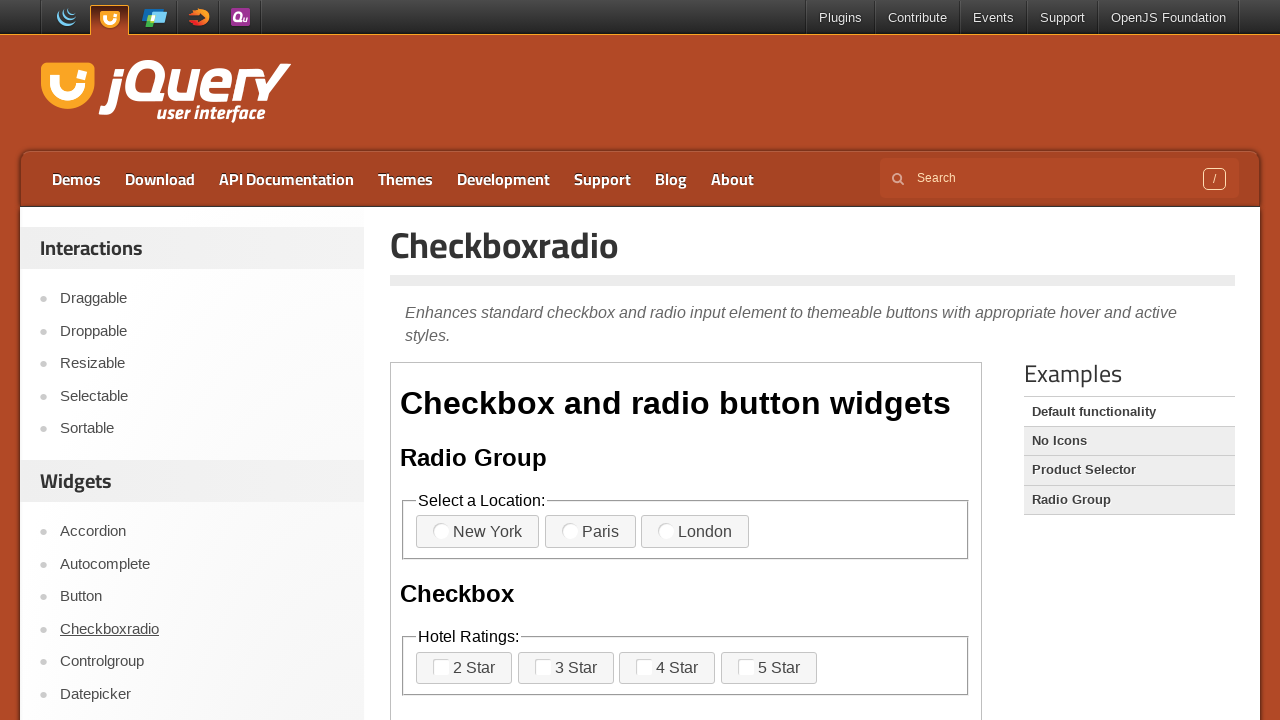

Clicked radio button 1 inside the iframe at (478, 532) on .demo-frame >> internal:control=enter-frame >> xpath=//label[@for='radio-1']
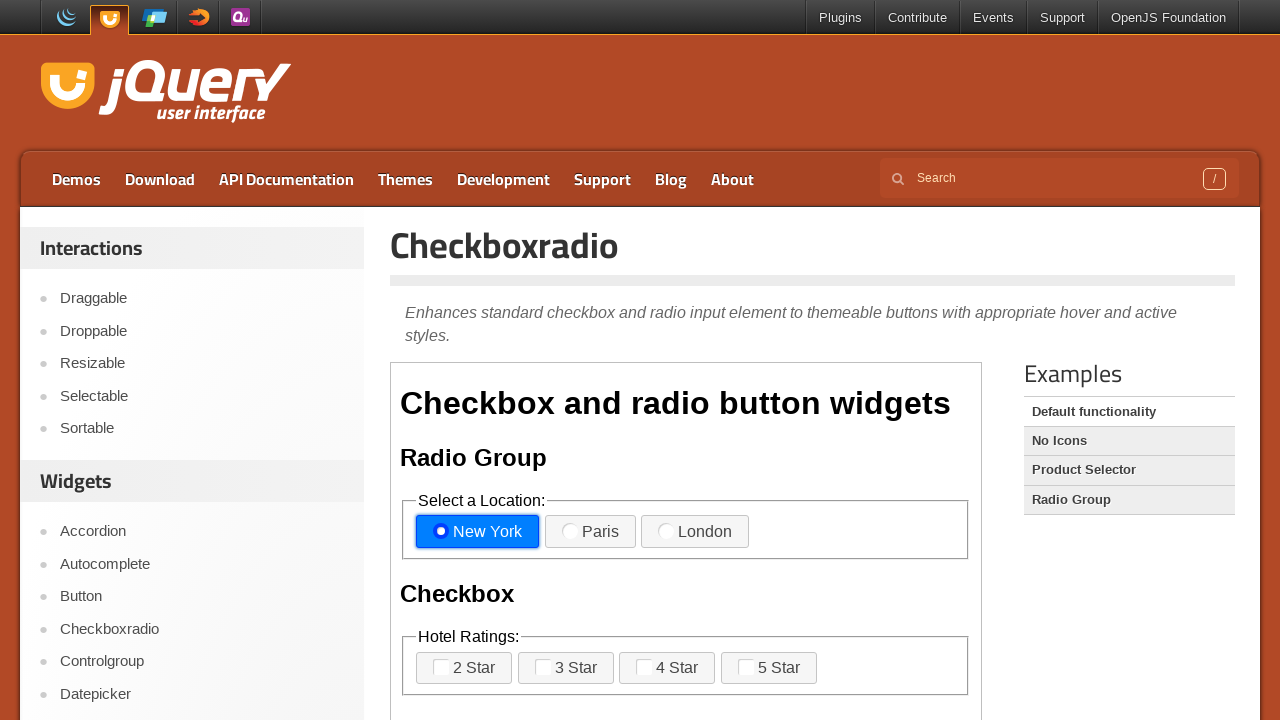

Clicked the logo on the main page to return to homepage at (162, 93) on .logo
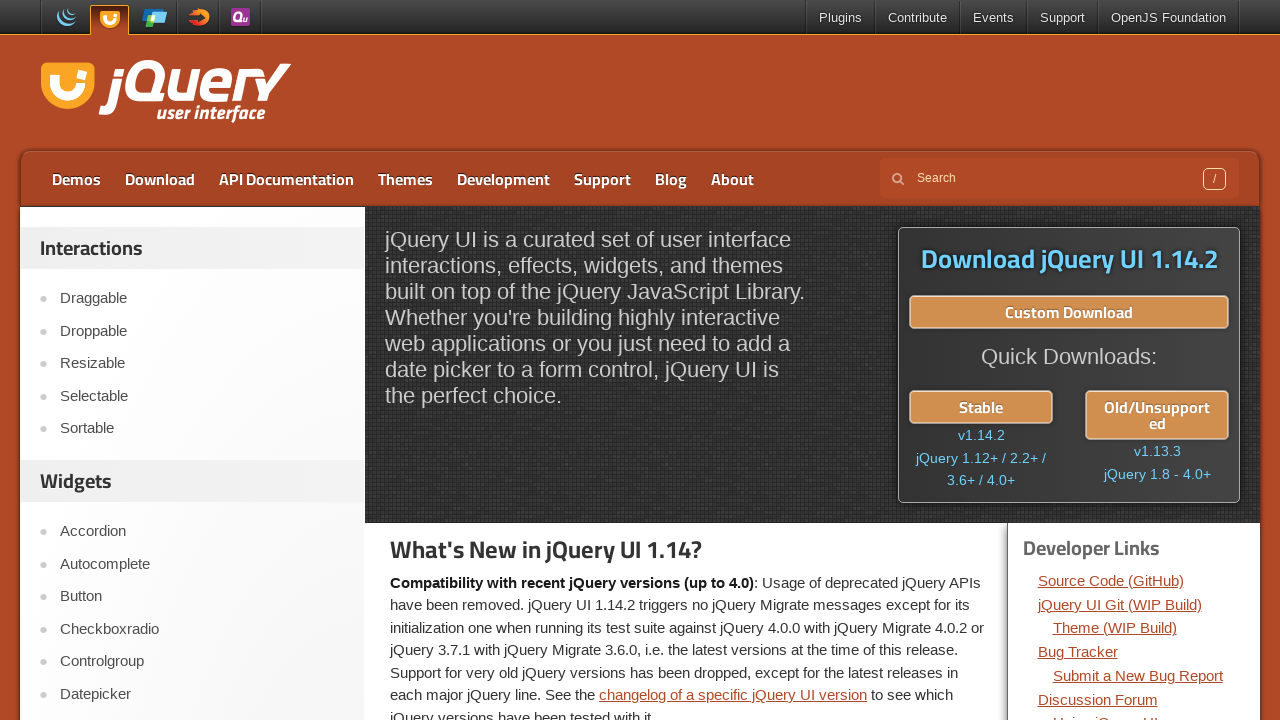

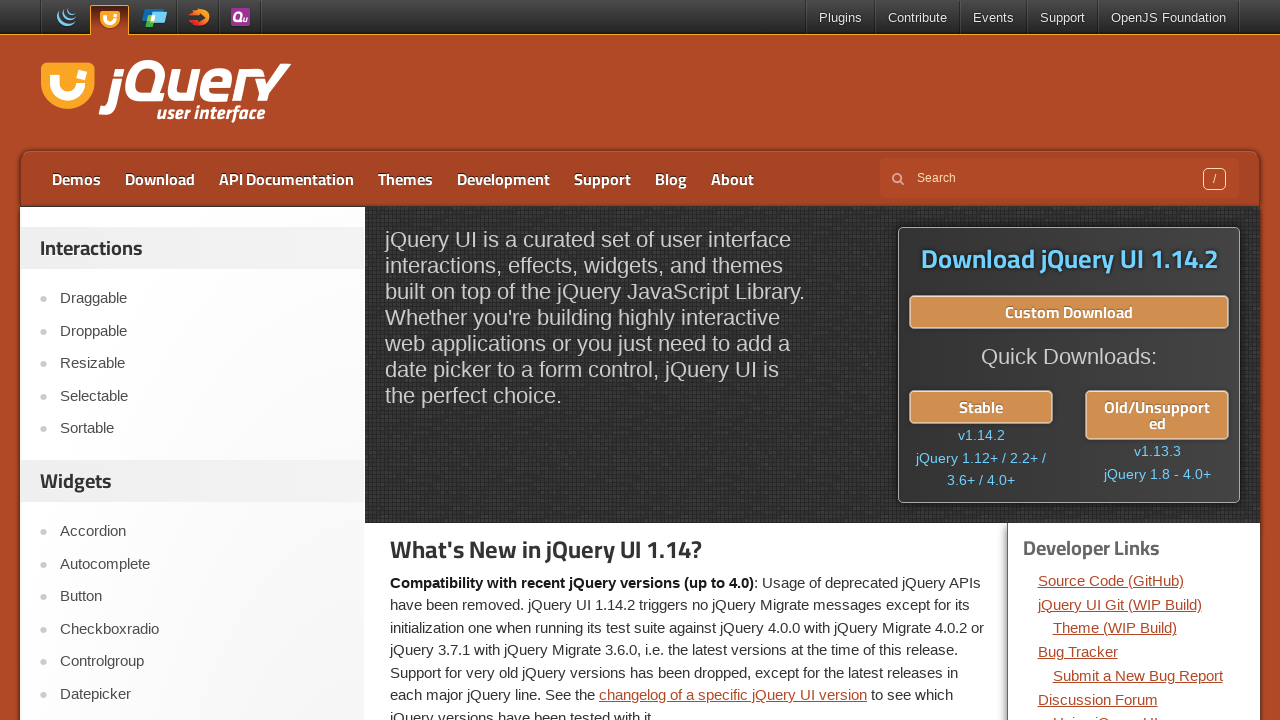